Tests a dropdown selection form by reading two numbers from the page, calculating their sum, selecting the sum value from a dropdown, and clicking the submit button.

Starting URL: https://suninjuly.github.io/selects1.html

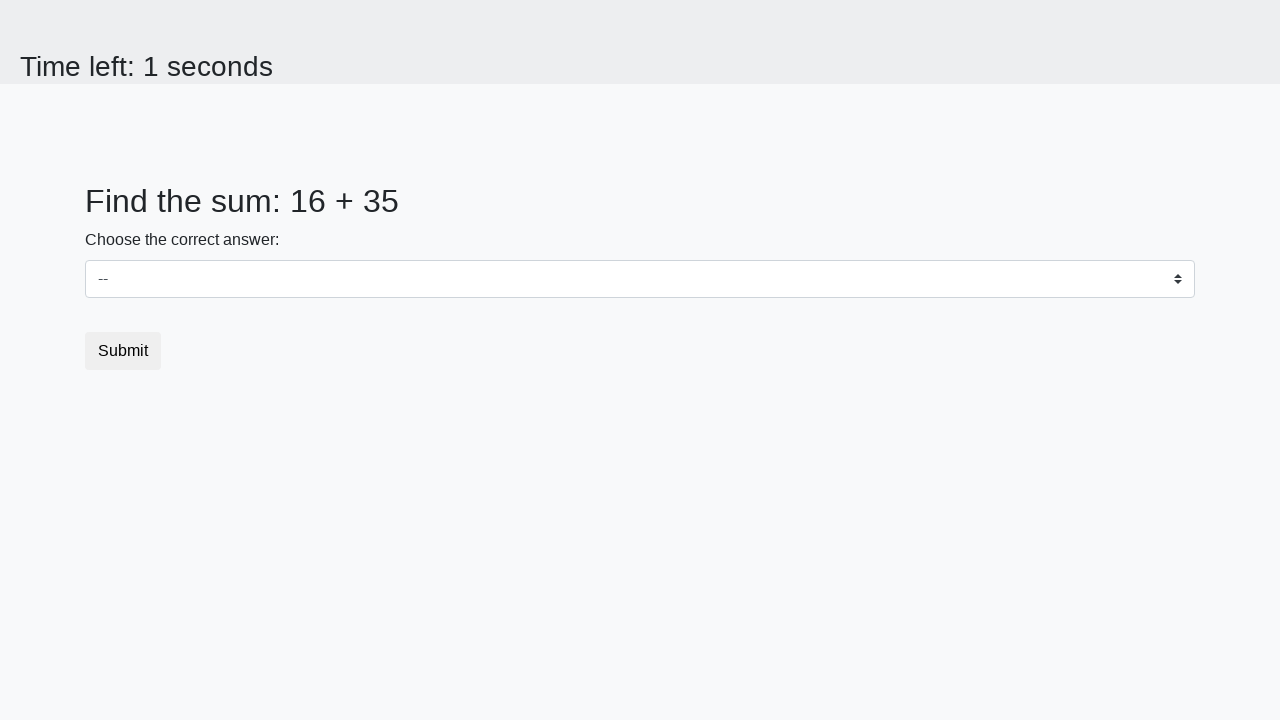

Set up dialog handler to accept alerts
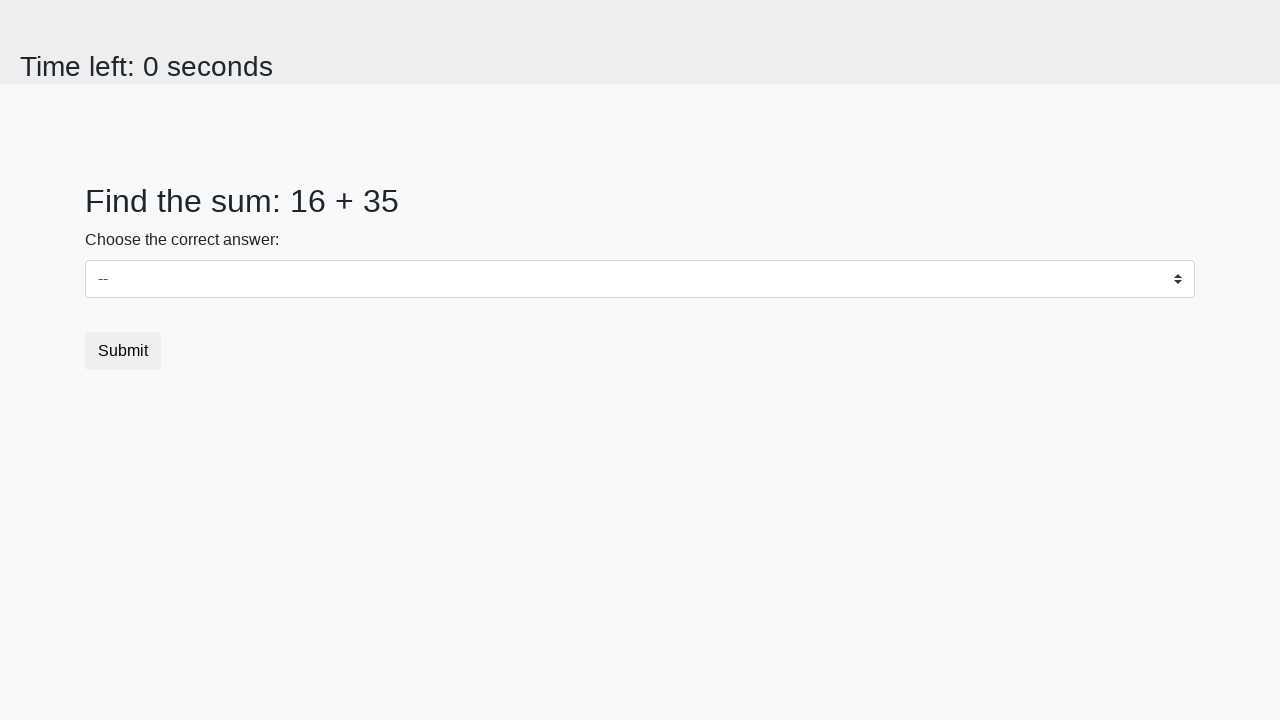

Read first number from page
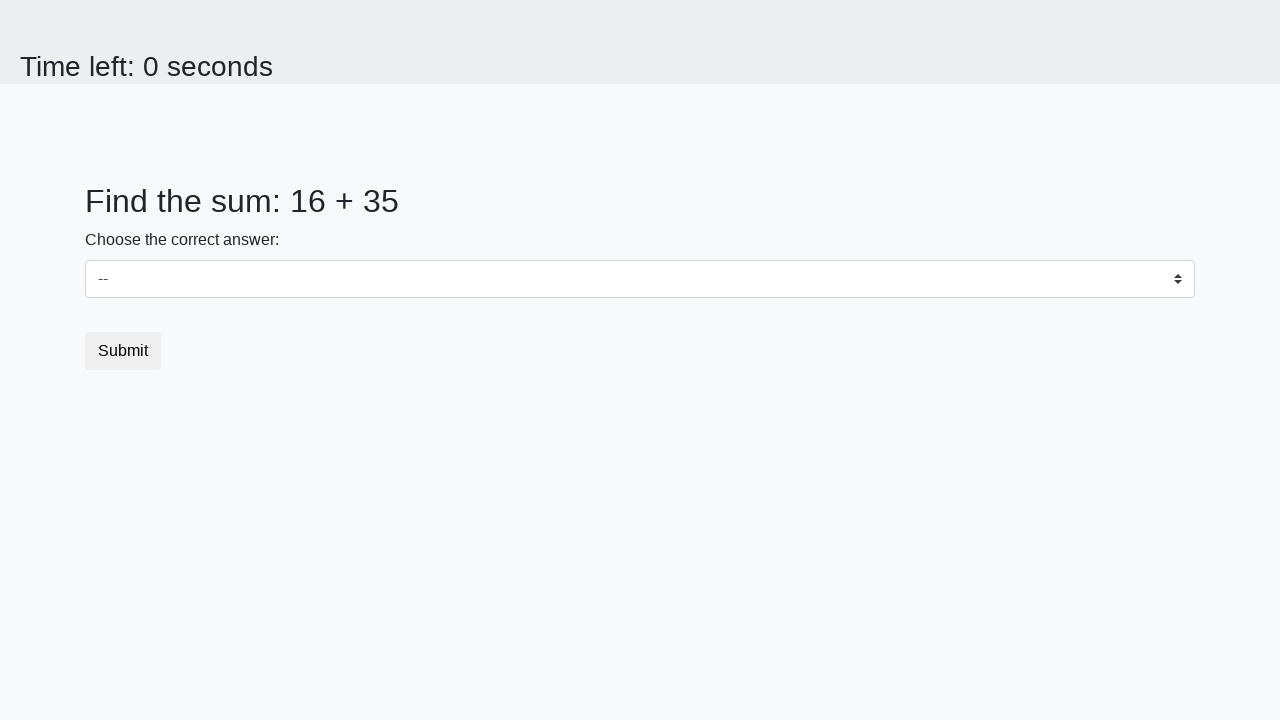

Read second number from page
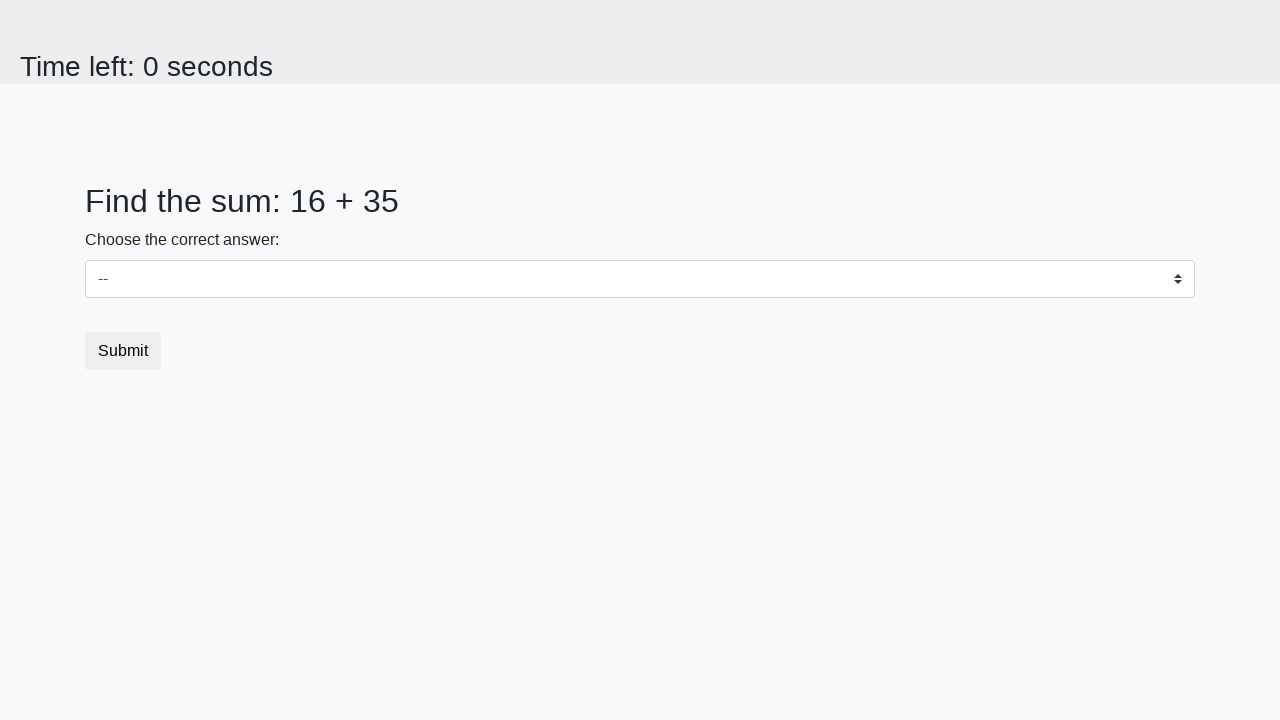

Calculated sum: 16 + 35 = 51
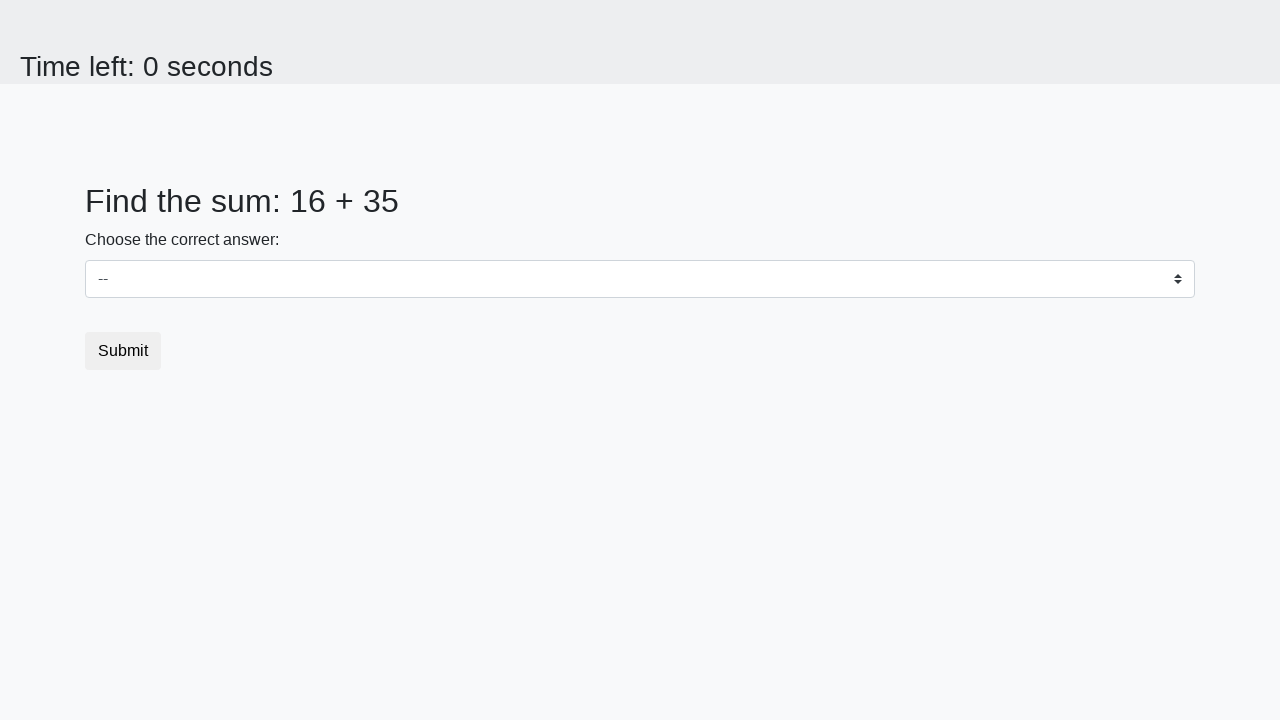

Selected sum value '51' from dropdown on #dropdown
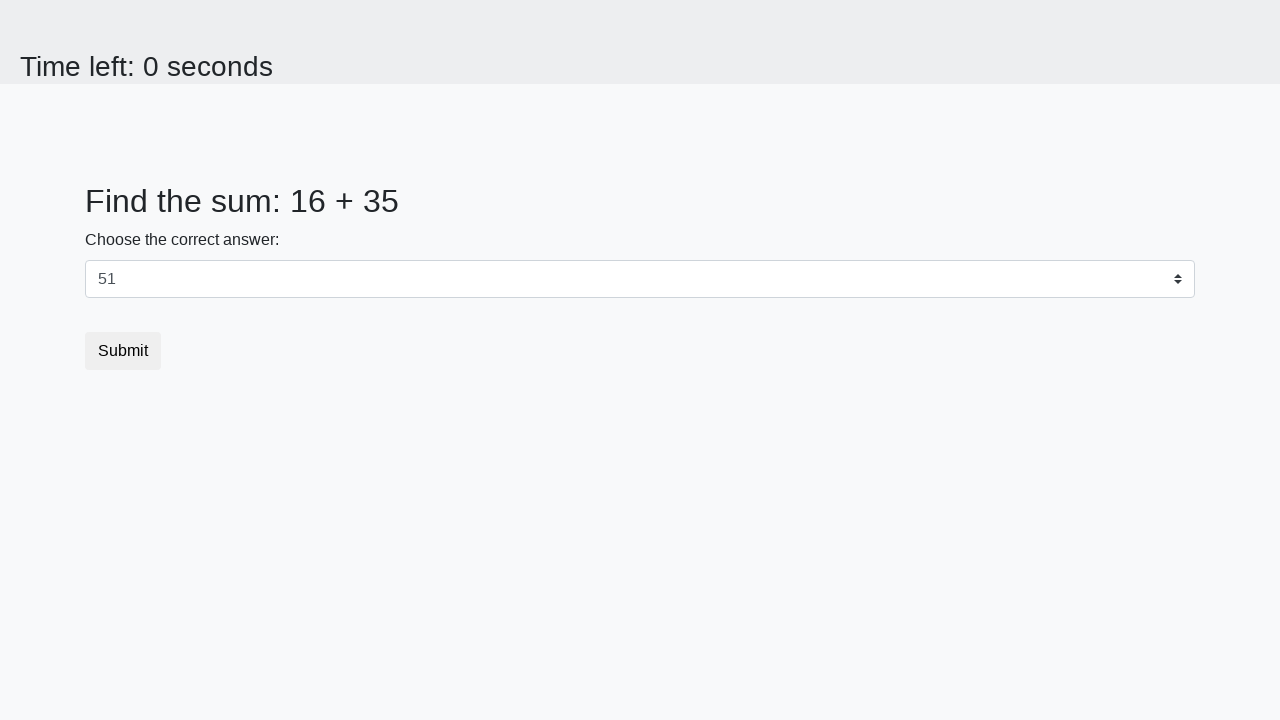

Clicked submit button at (123, 351) on .btn.btn-default
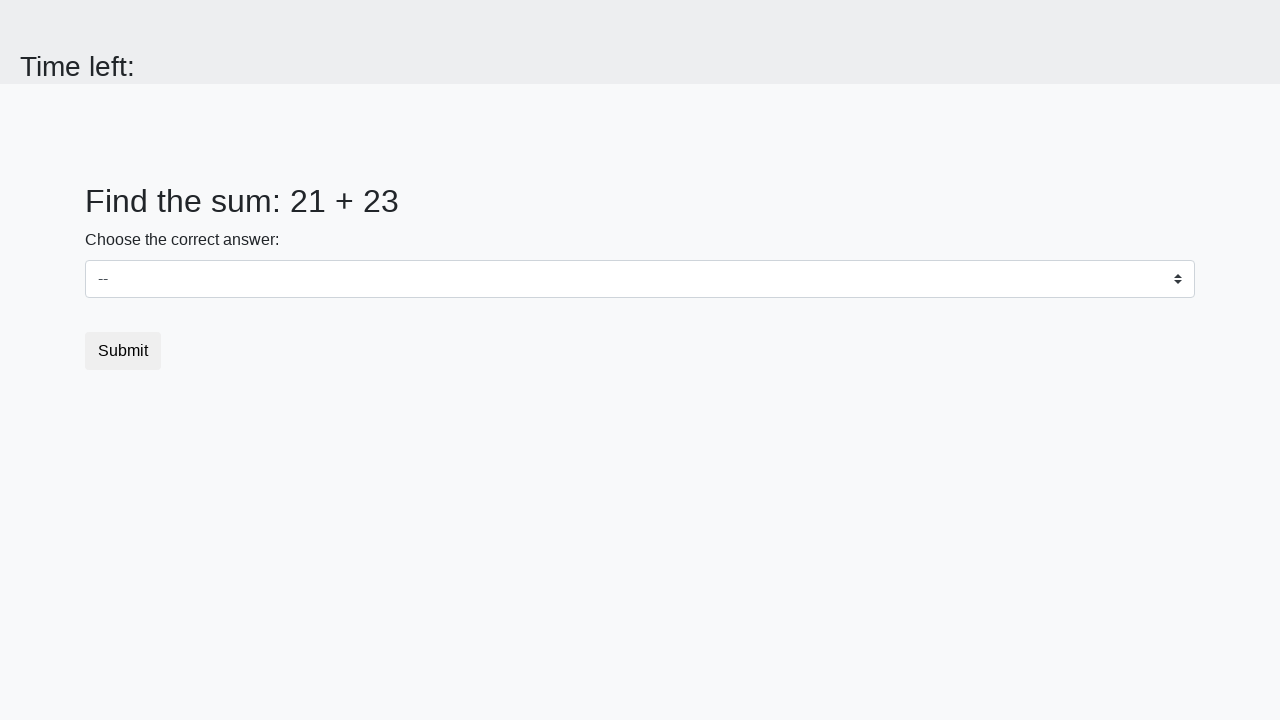

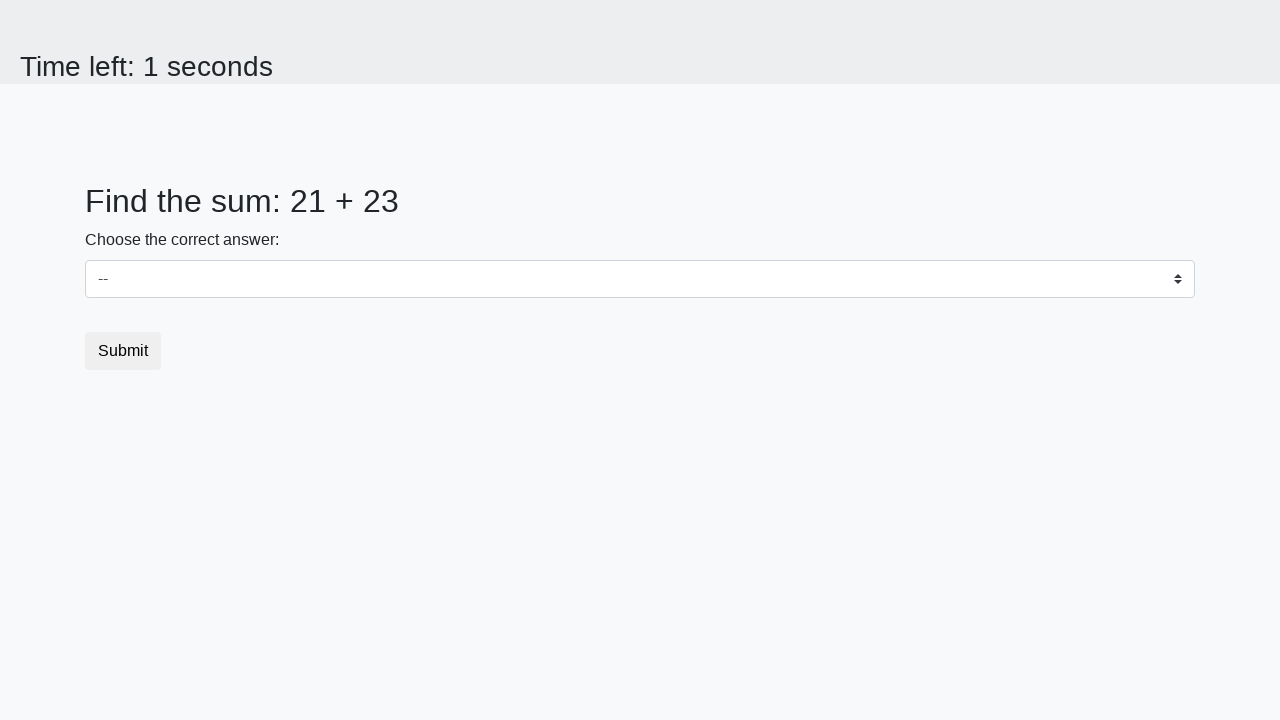